Tests the Inputs page by navigating to it and entering various numeric values into an input field, demonstrating text input functionality.

Starting URL: https://the-internet.herokuapp.com/

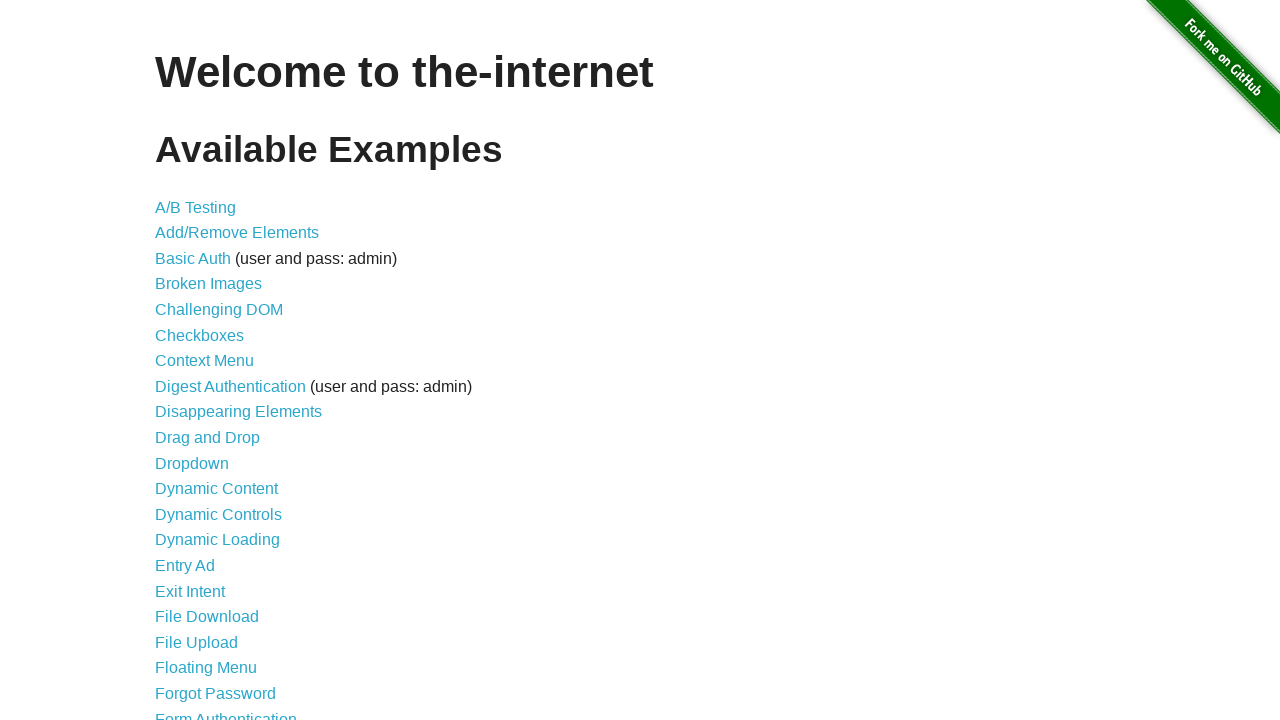

Clicked on the Inputs link to navigate to the inputs page at (176, 361) on text=Inputs
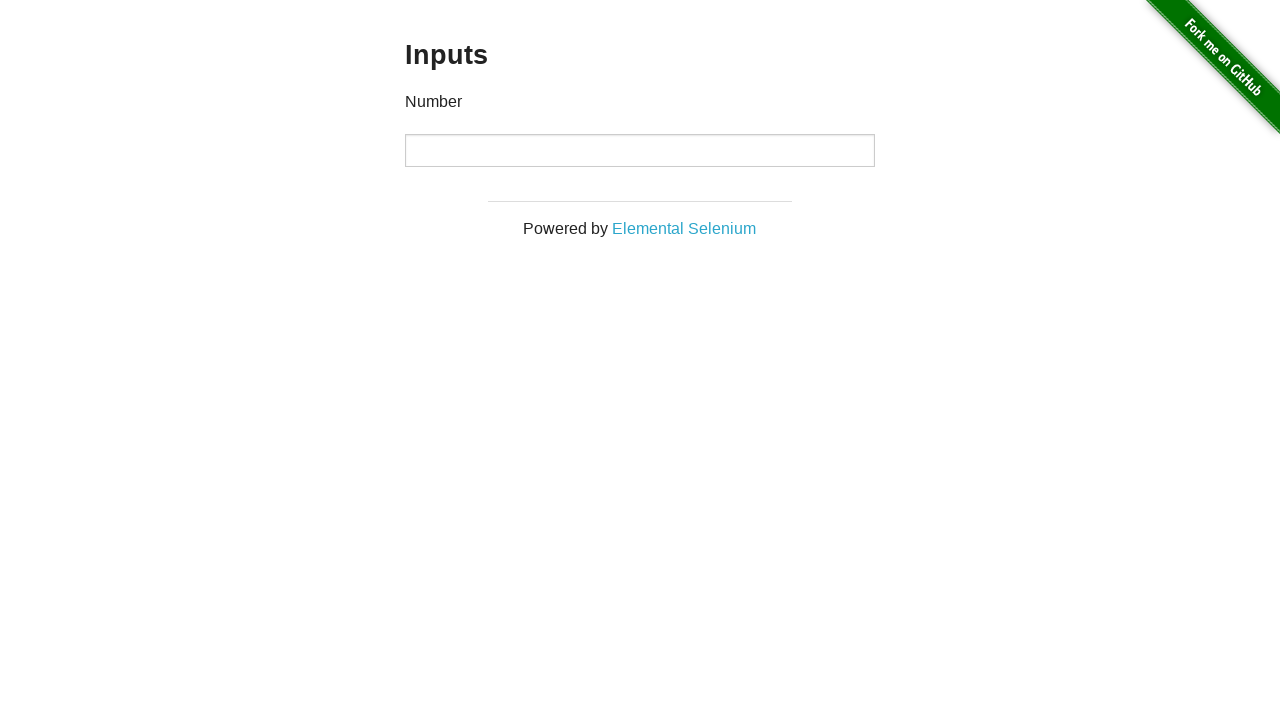

Clicked on the input field at (640, 150) on input
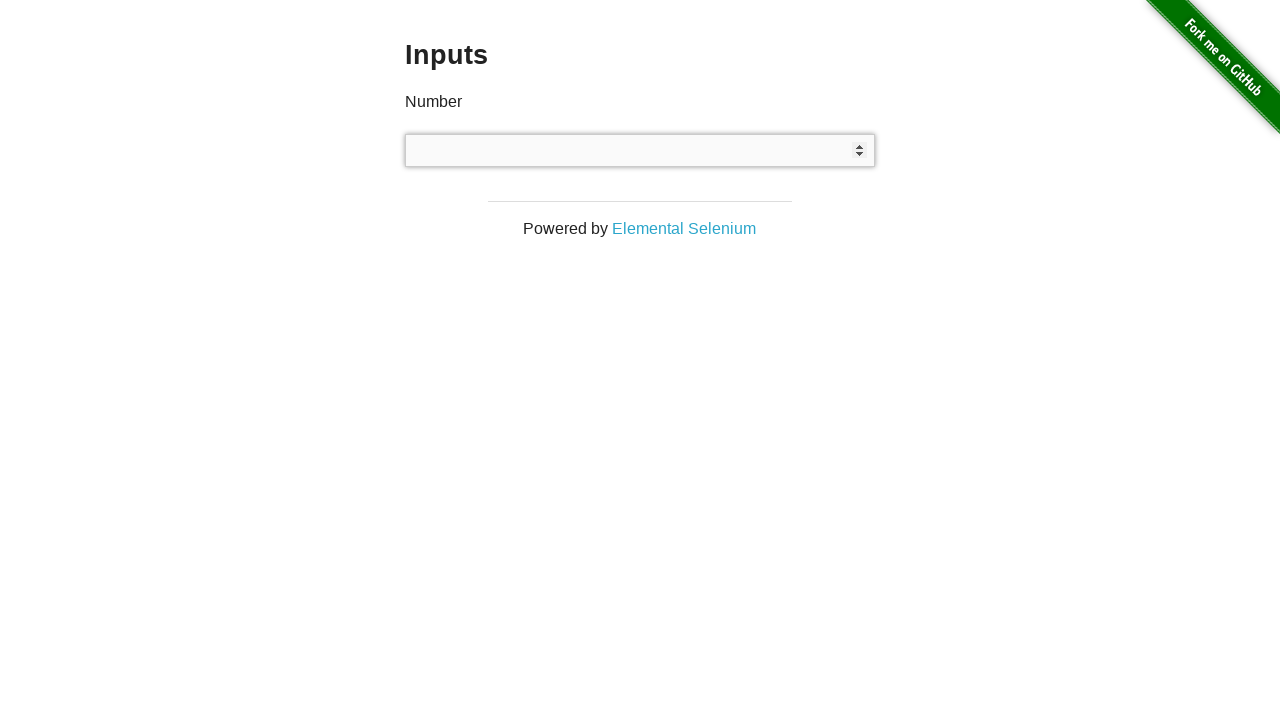

Filled input field with value '31' on input
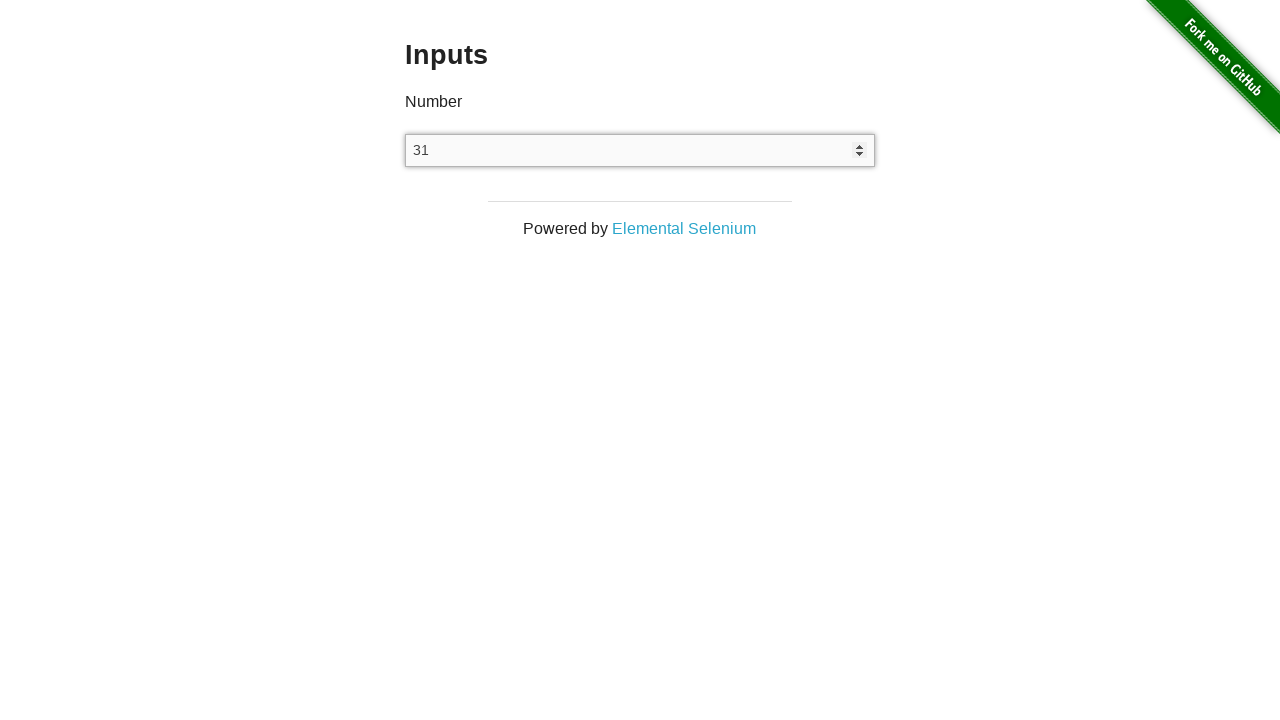

Pressed Enter key on input
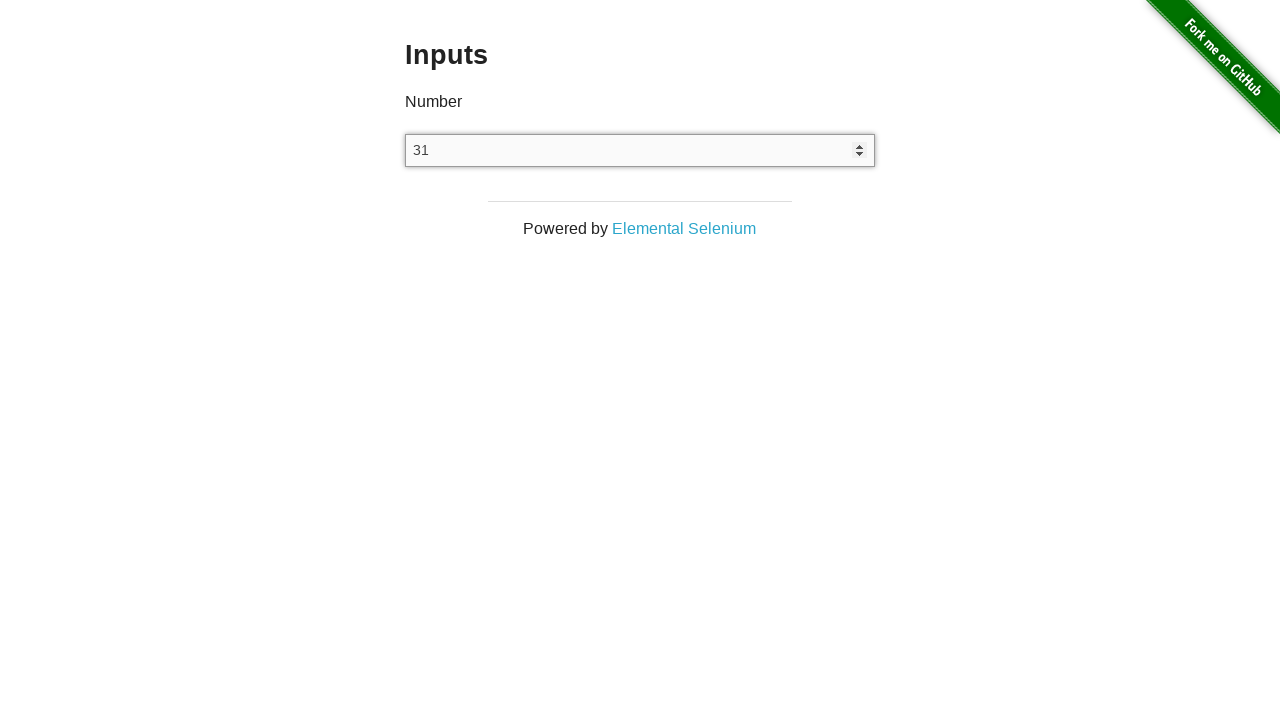

Filled input field with value '32' on input
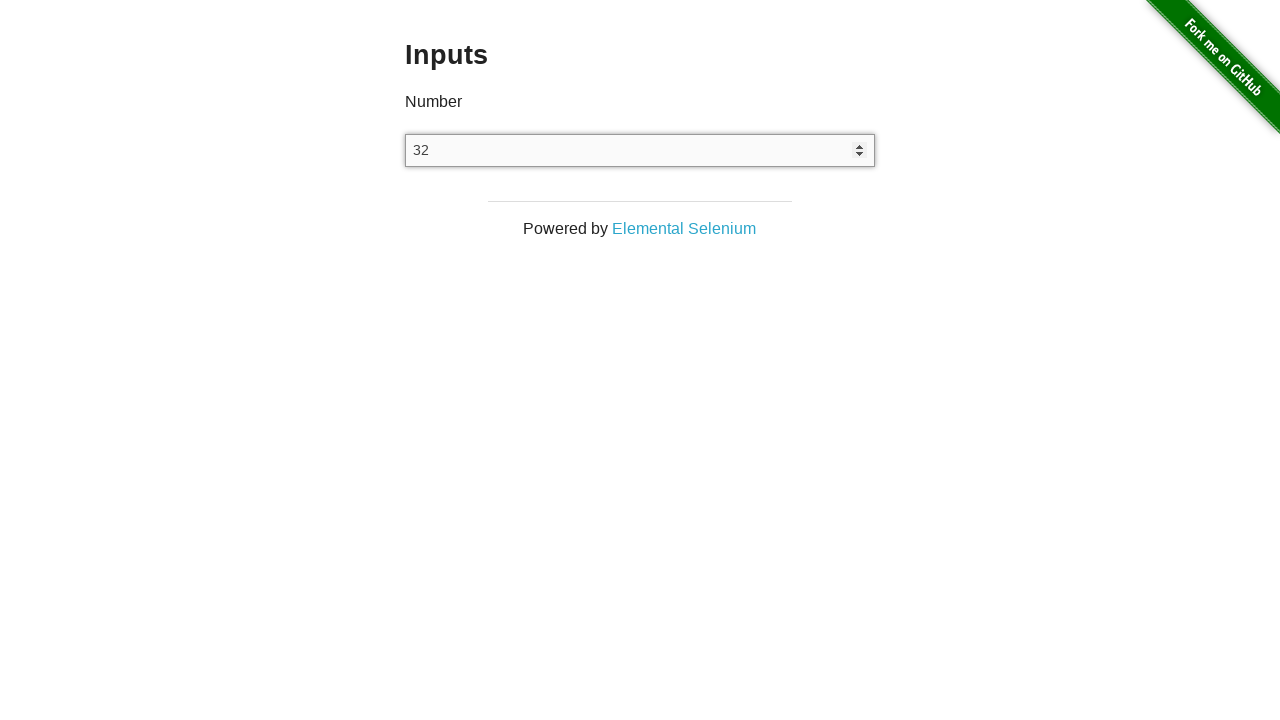

Clicked on the input field at (640, 150) on input
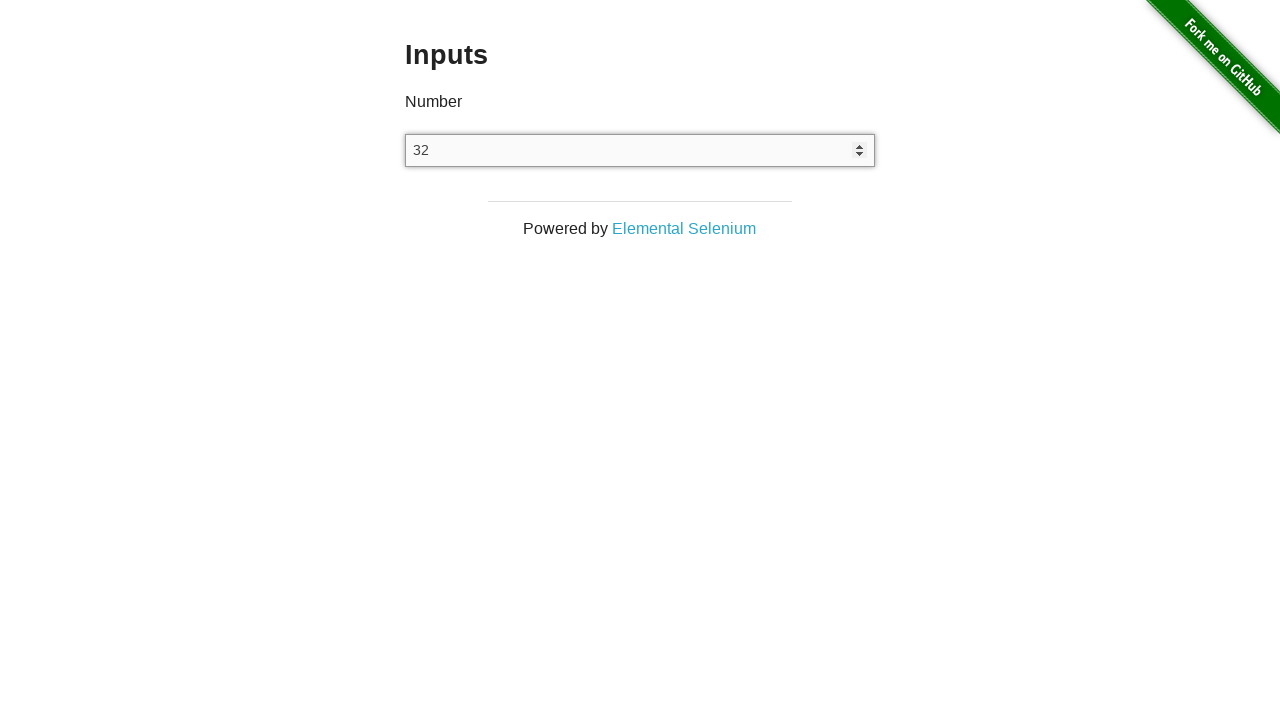

Filled input field with value '33' on input
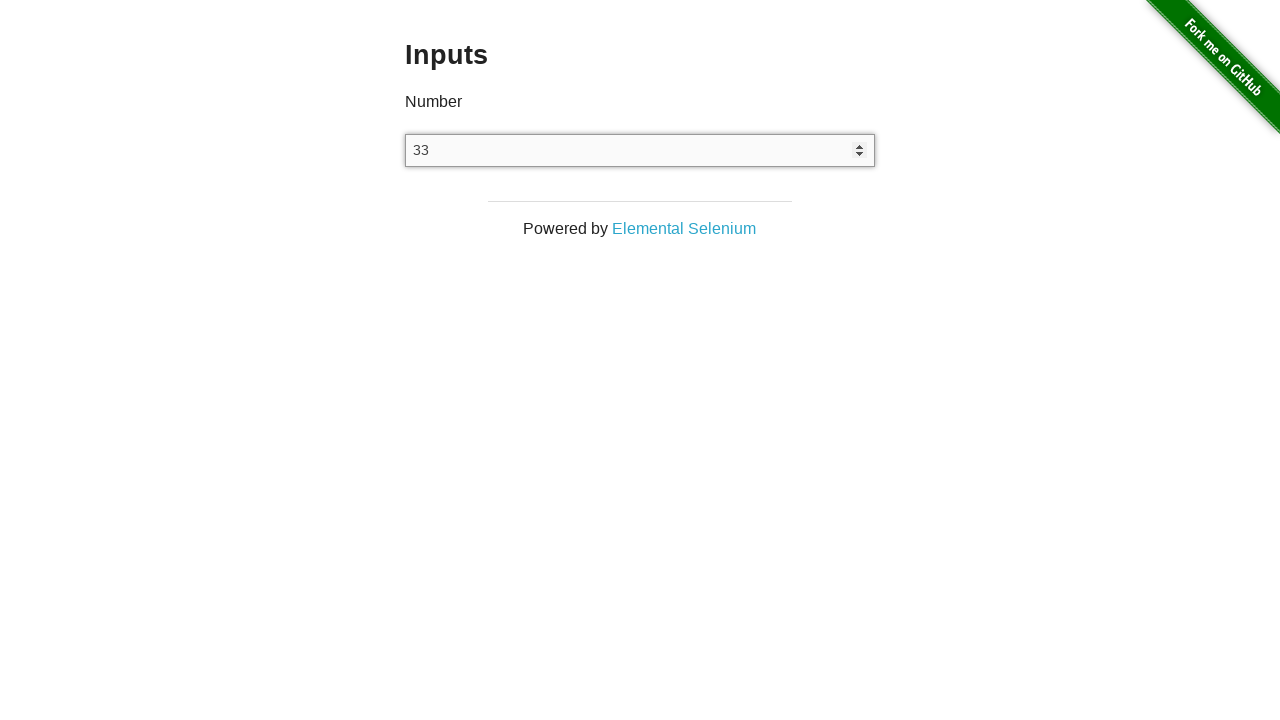

Clicked on the input field at (640, 150) on input
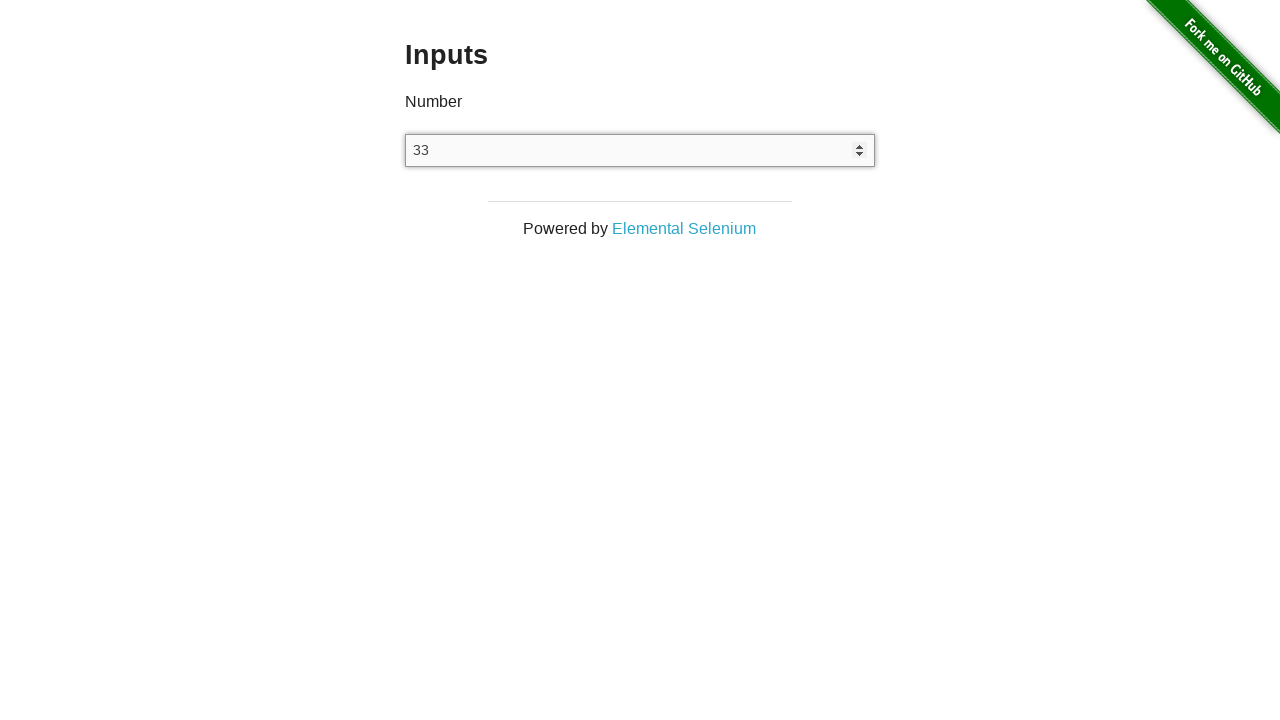

Filled input field with value '34' on input
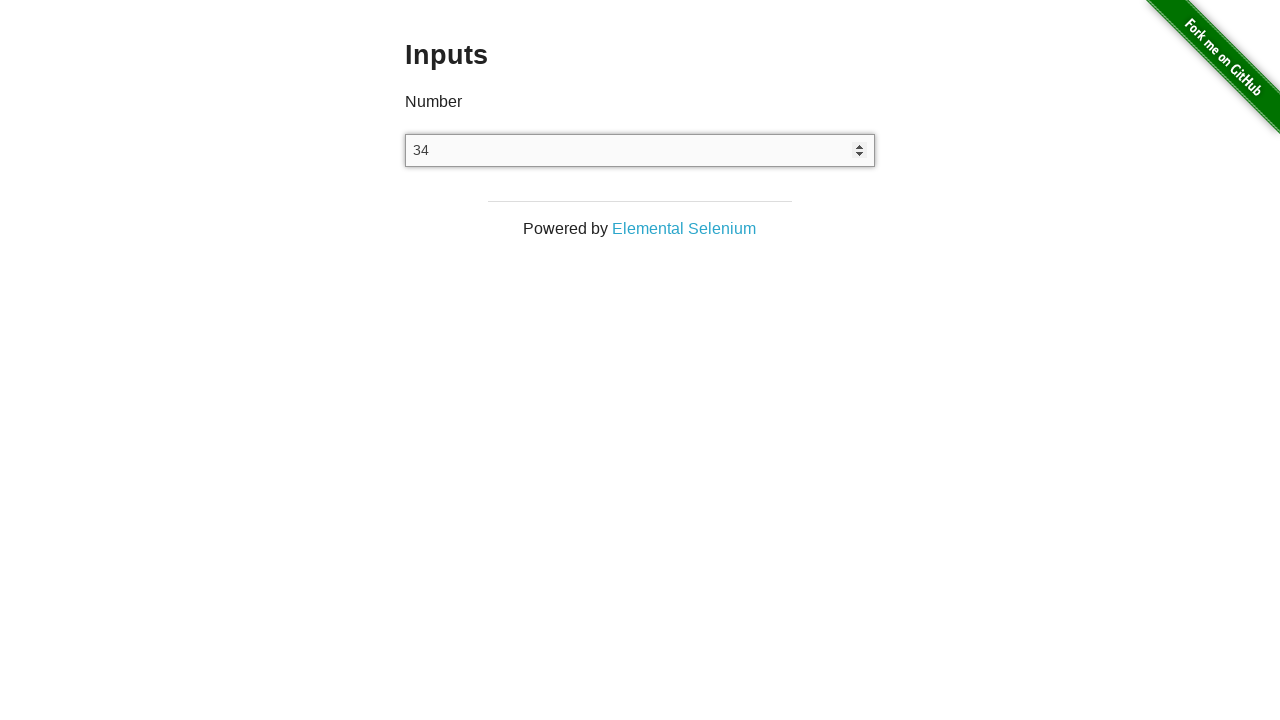

Clicked on the input field at (640, 150) on input
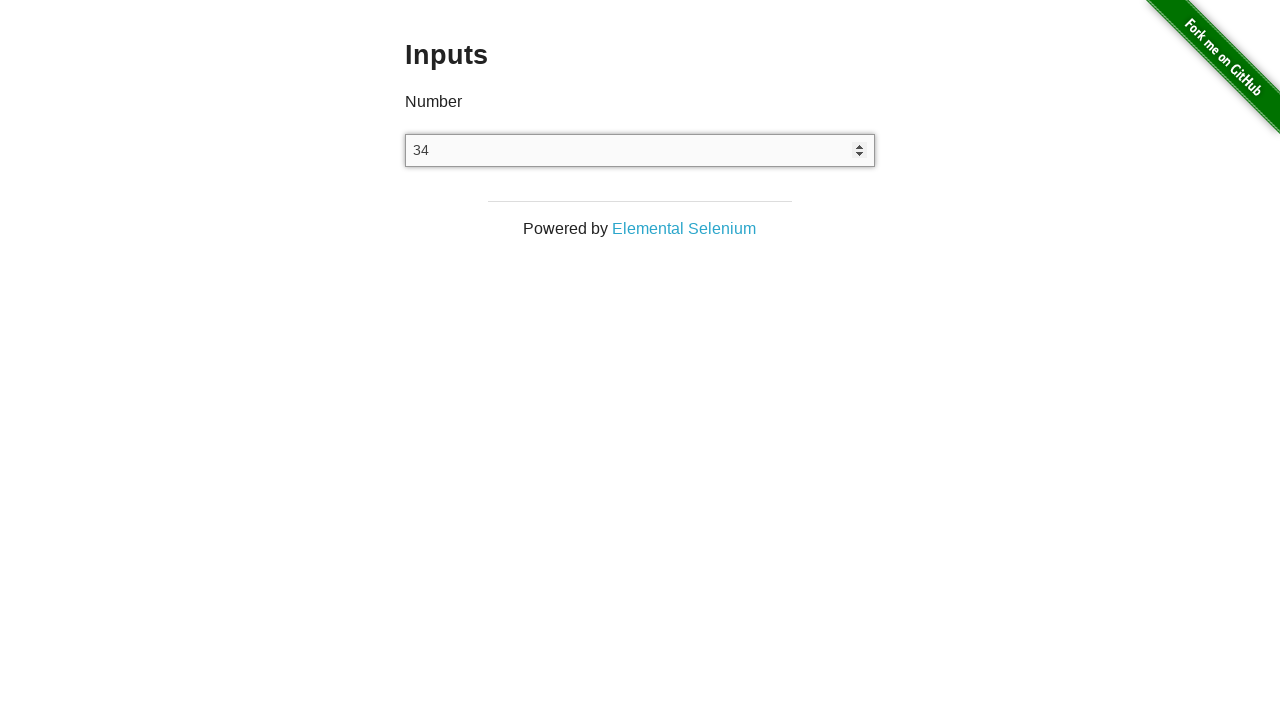

Filled input field with value '35' on input
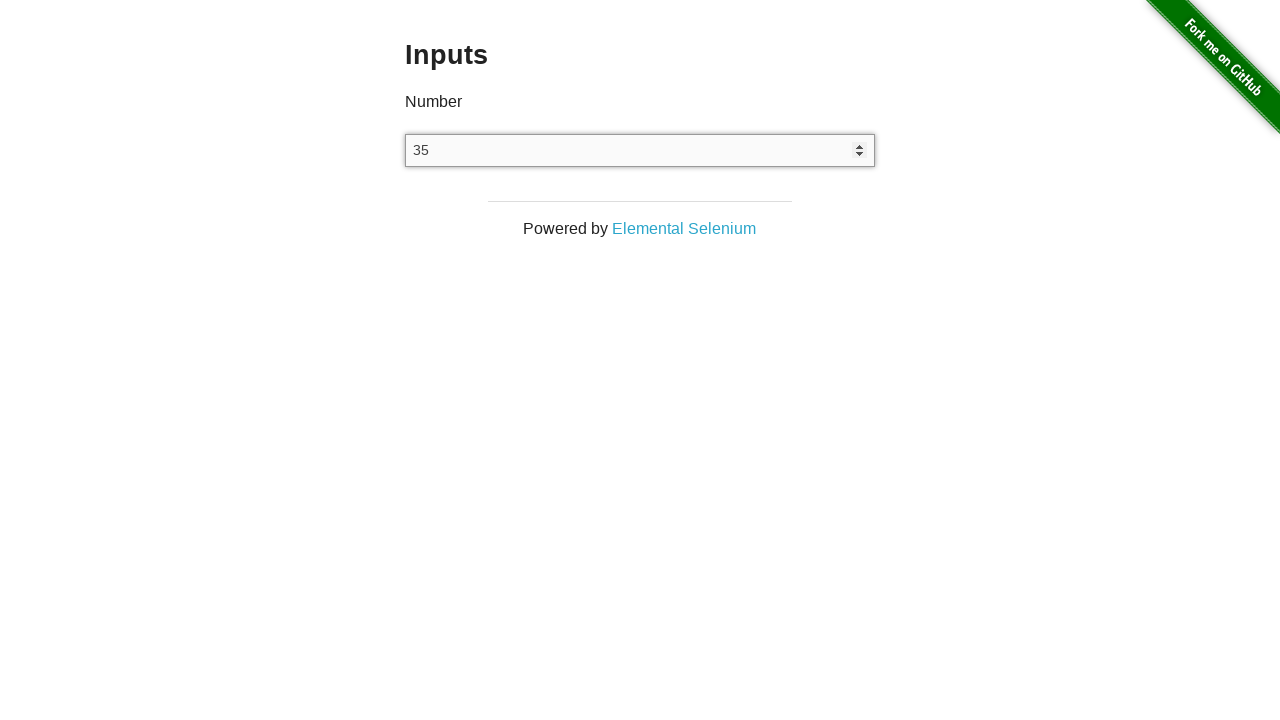

Clicked on the input field at (640, 150) on input
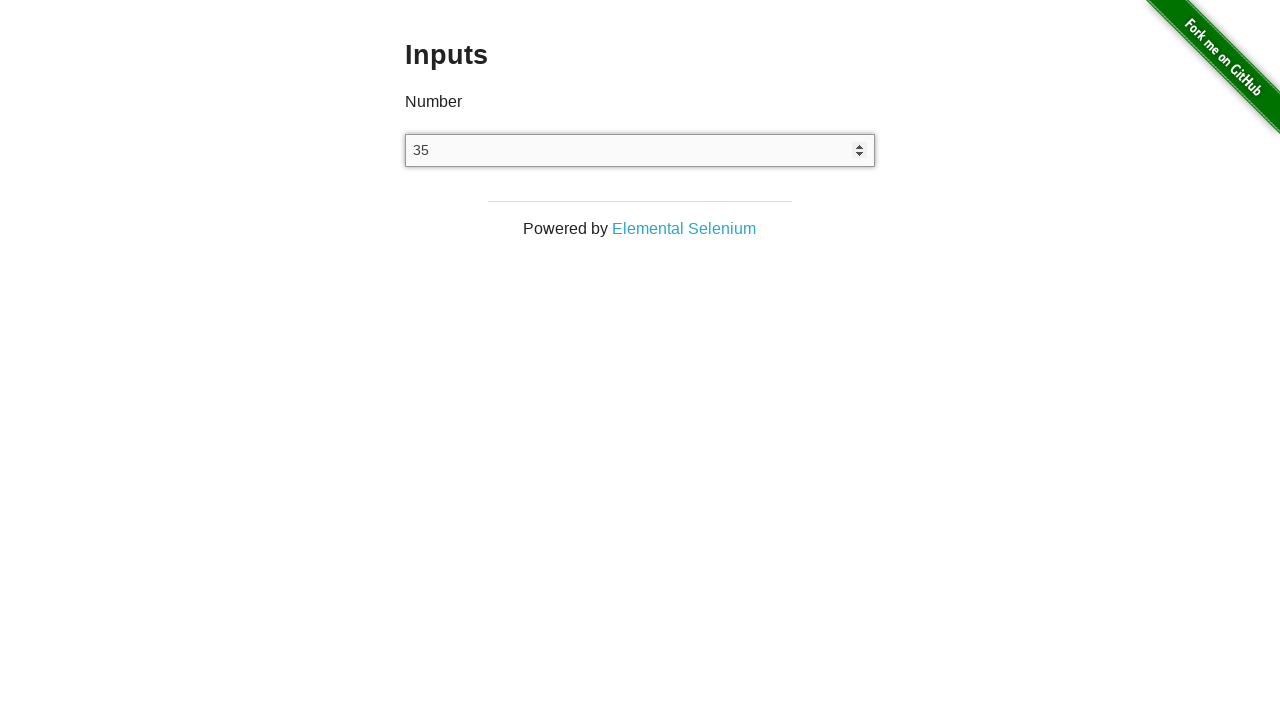

Filled input field with value '36' on input
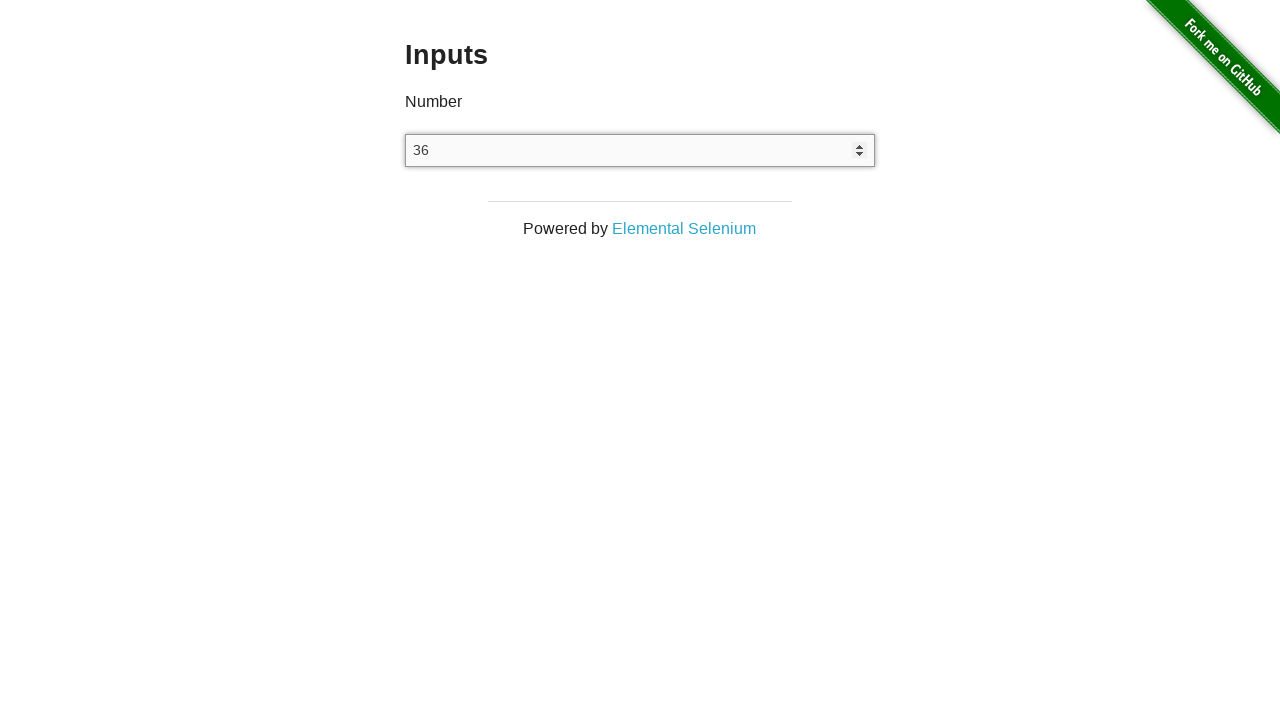

Clicked on the input field at (640, 150) on input
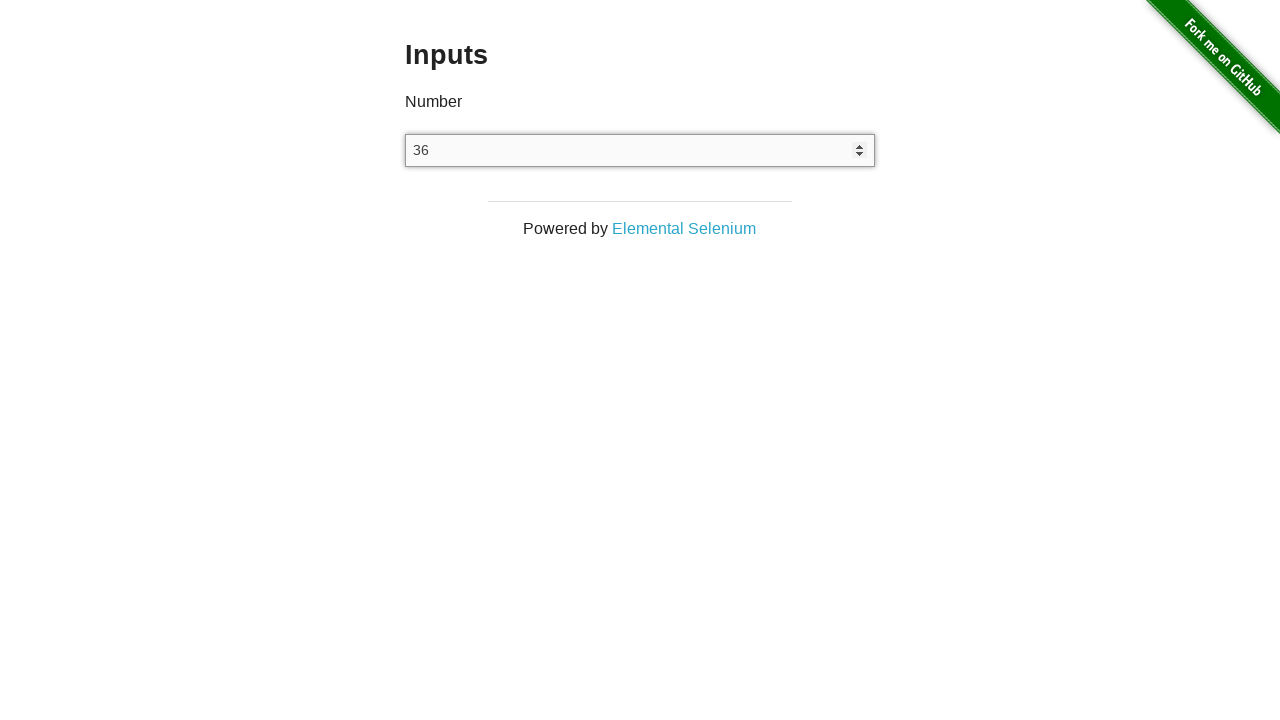

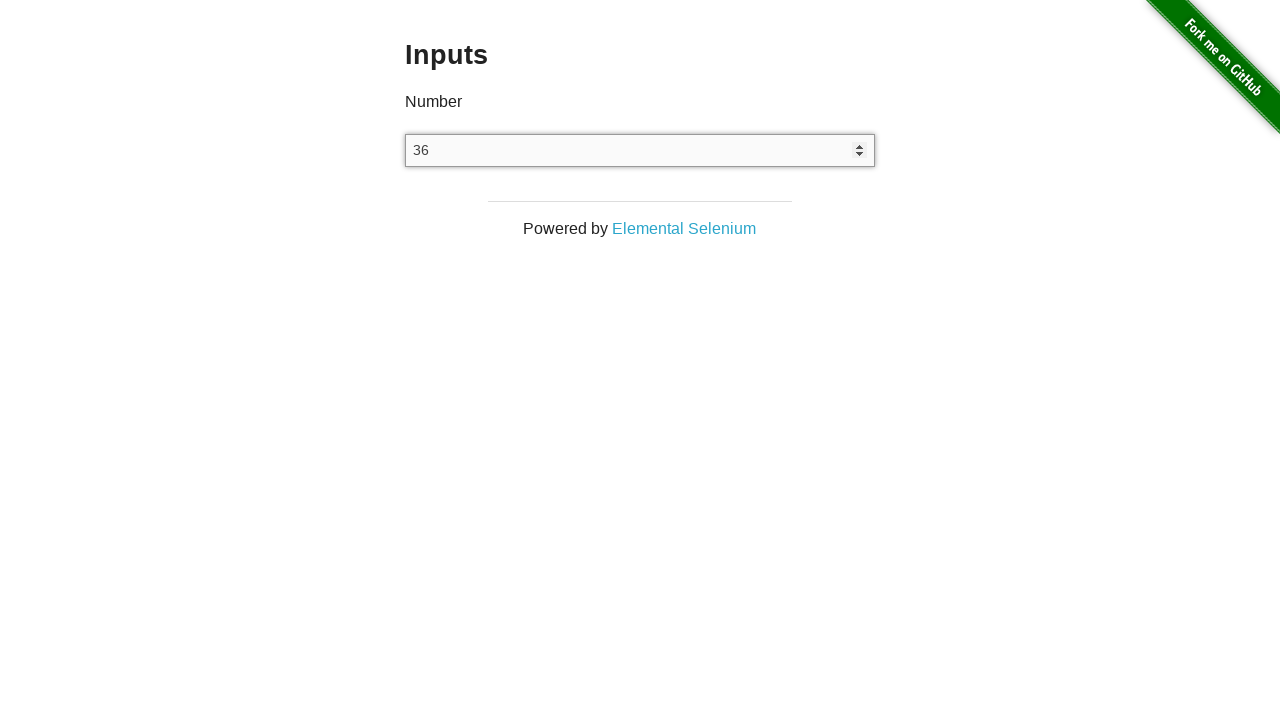